Tests drag and drop functionality by dragging an element to a drop target

Starting URL: https://testautomationpractice.blogspot.com/

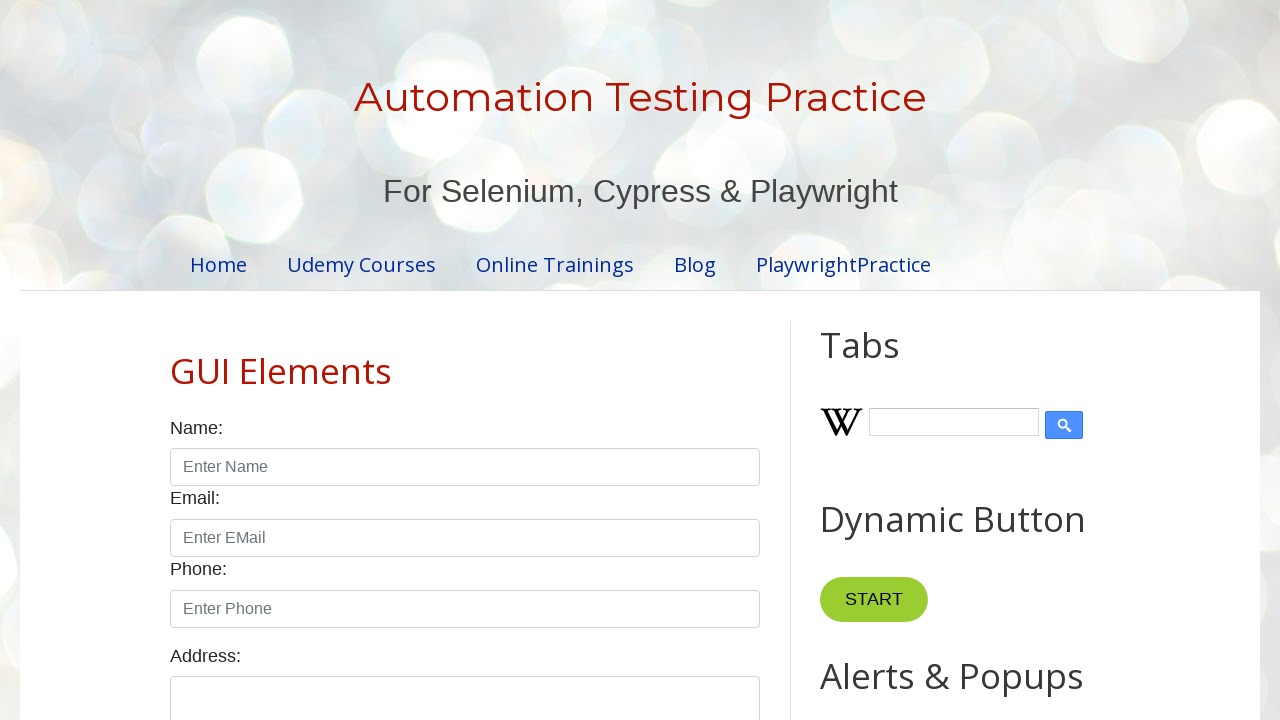

Scrolled draggable element into view
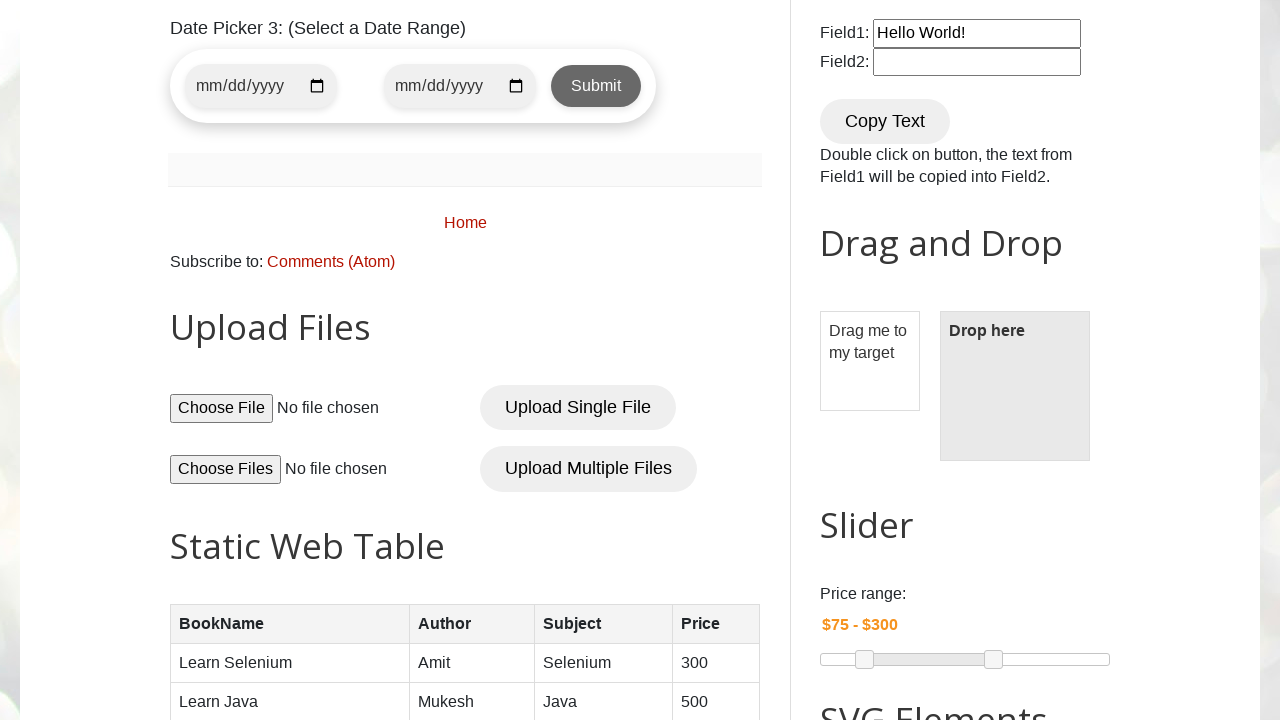

Dragged element from #draggable to #droppable at (1015, 386)
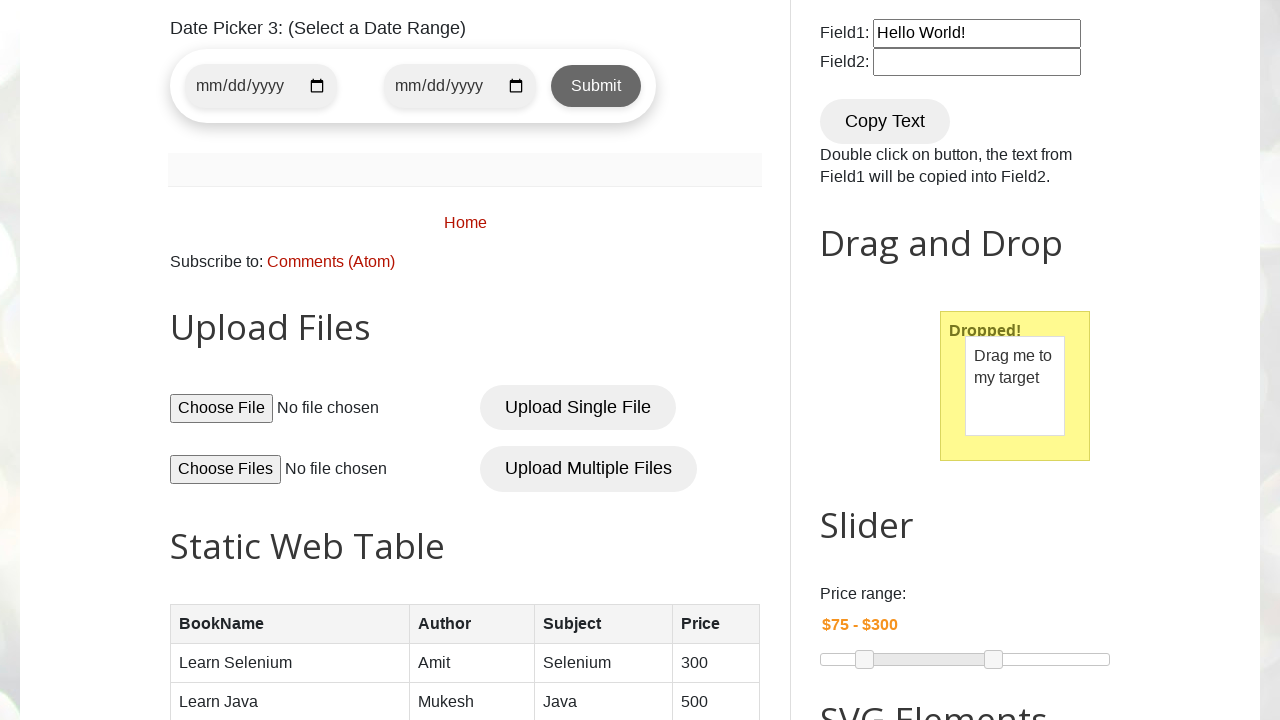

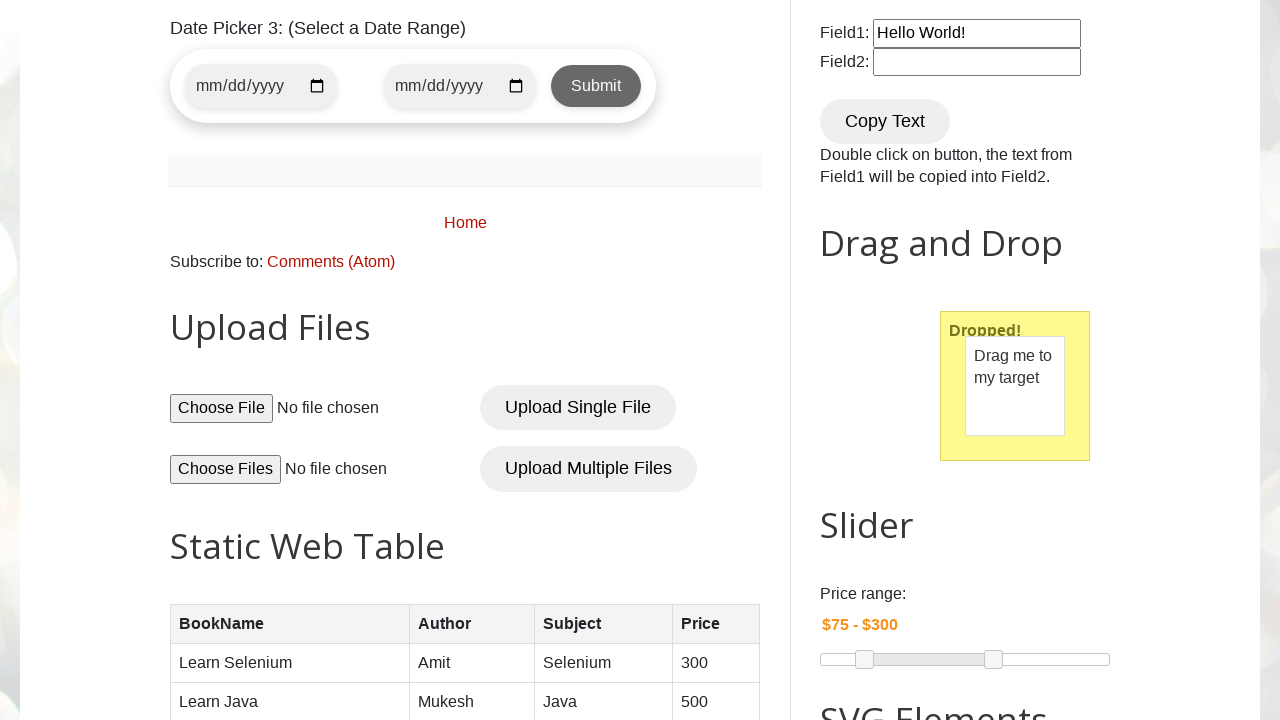